Tests unmarking completed todo items by unchecking their toggles

Starting URL: https://demo.playwright.dev/todomvc

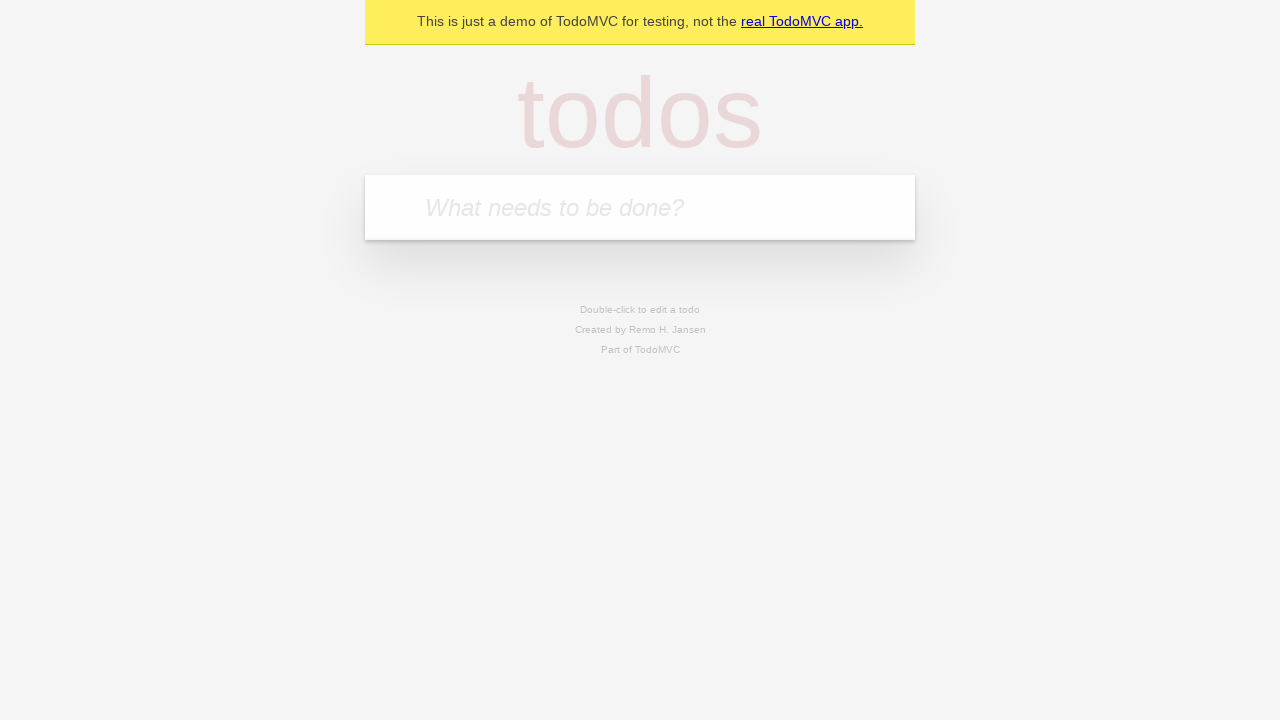

Filled new todo input with 'buy some cheese' on .new-todo
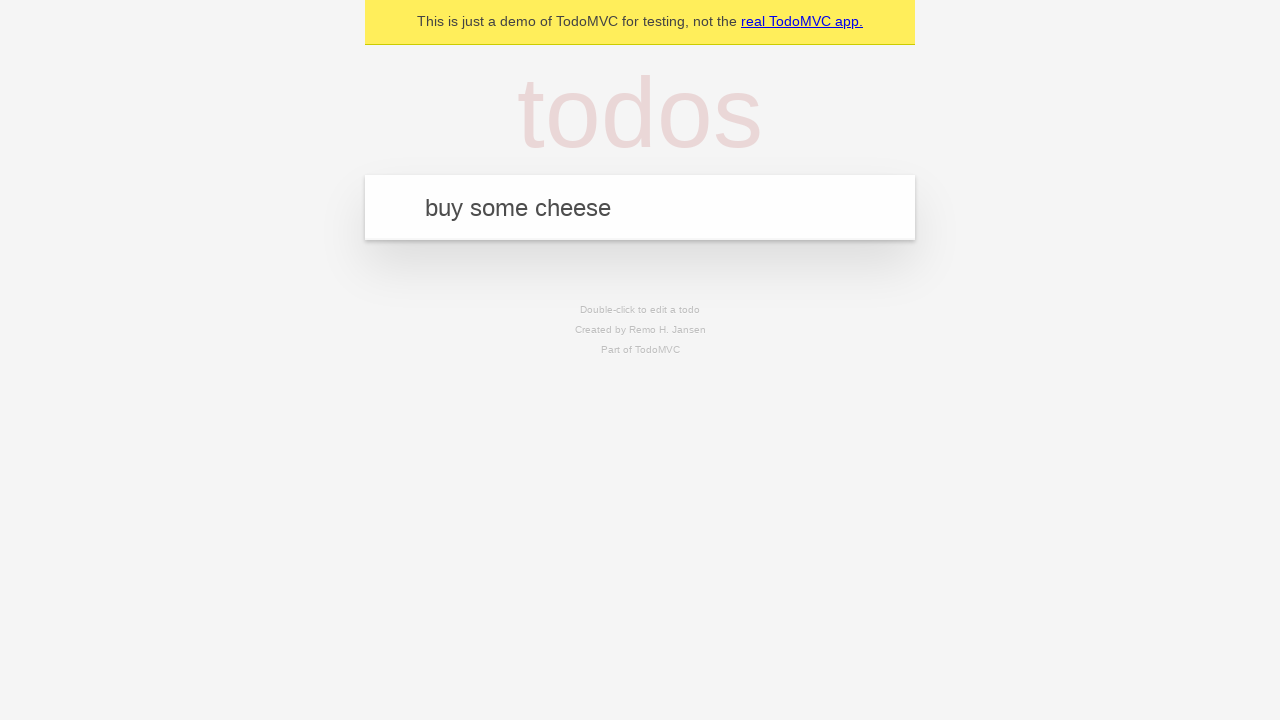

Pressed Enter to add first todo item on .new-todo
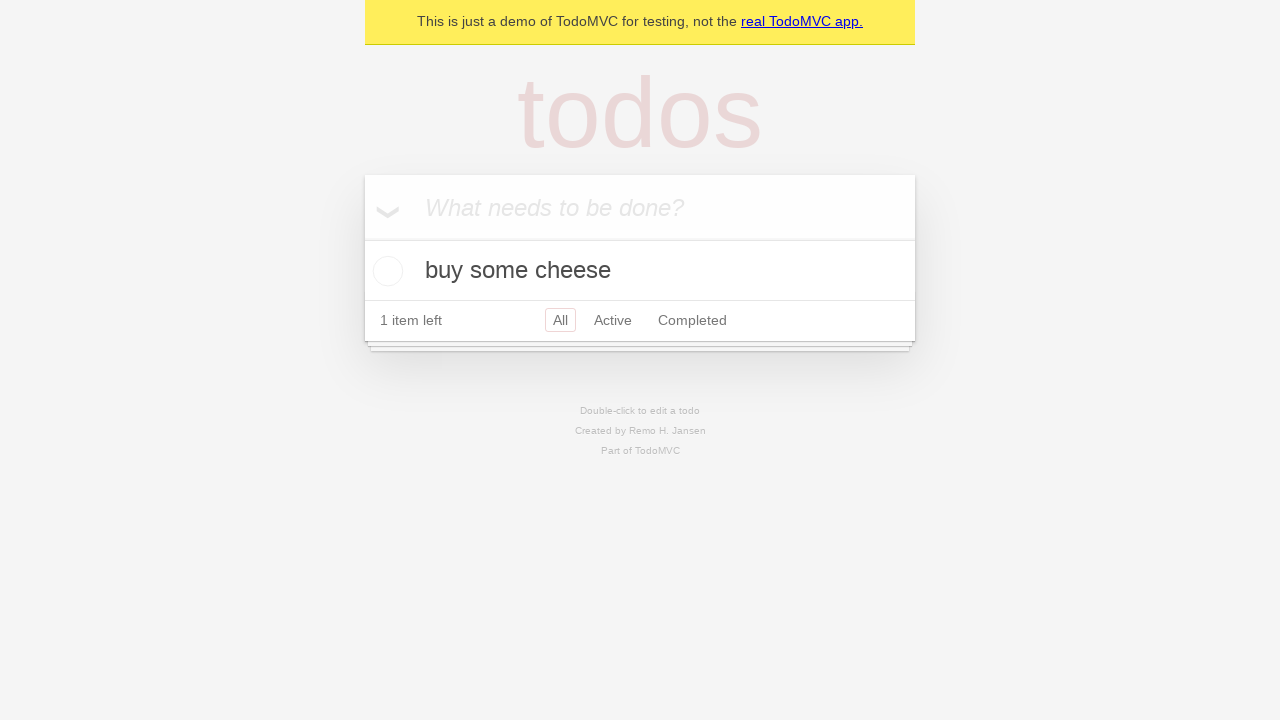

Filled new todo input with 'feed the cat' on .new-todo
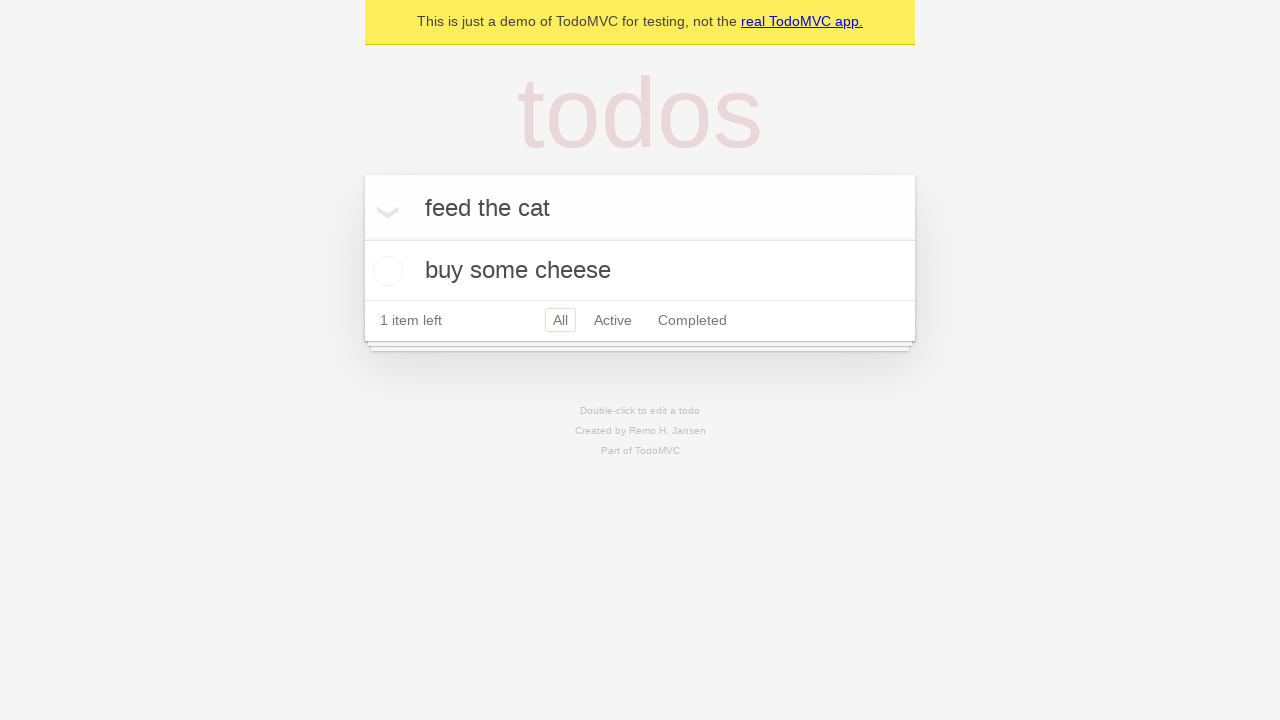

Pressed Enter to add second todo item on .new-todo
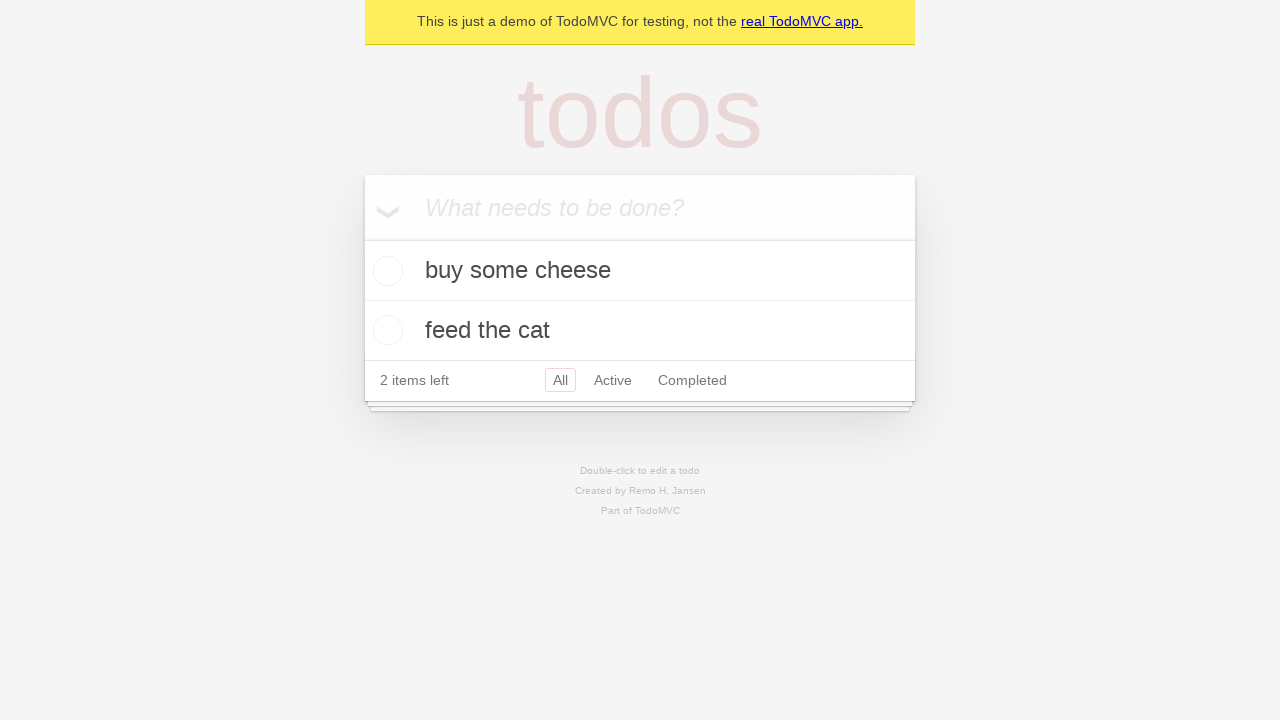

Waited for second todo item to appear in list
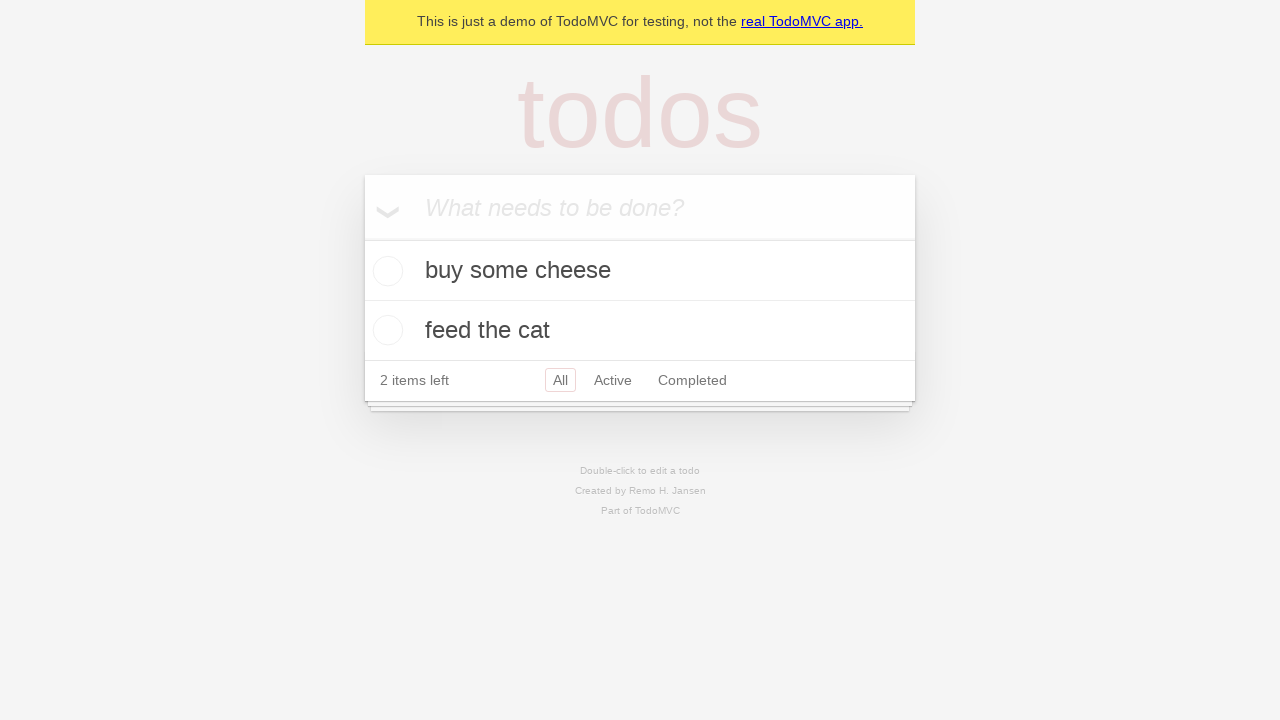

Checked the toggle for first todo item to mark it complete at (385, 271) on .todo-list li >> nth=0 >> .toggle
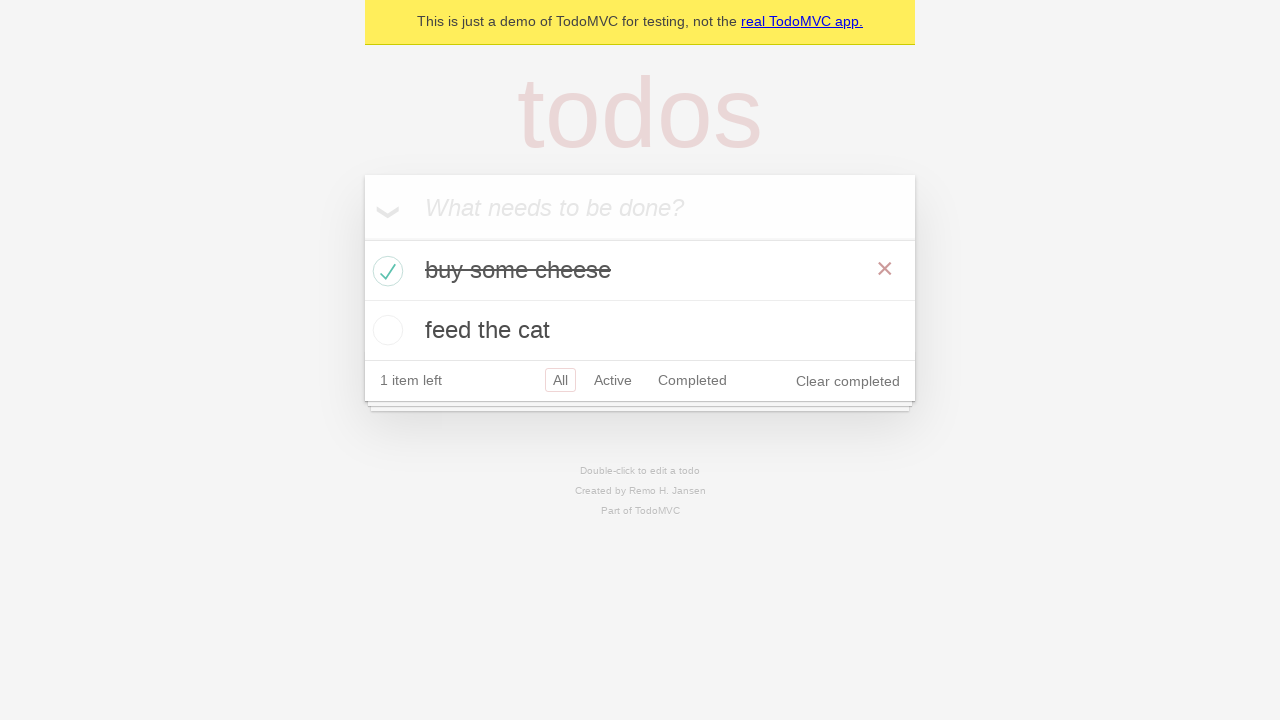

Unchecked the toggle for first todo item to mark it incomplete at (385, 271) on .todo-list li >> nth=0 >> .toggle
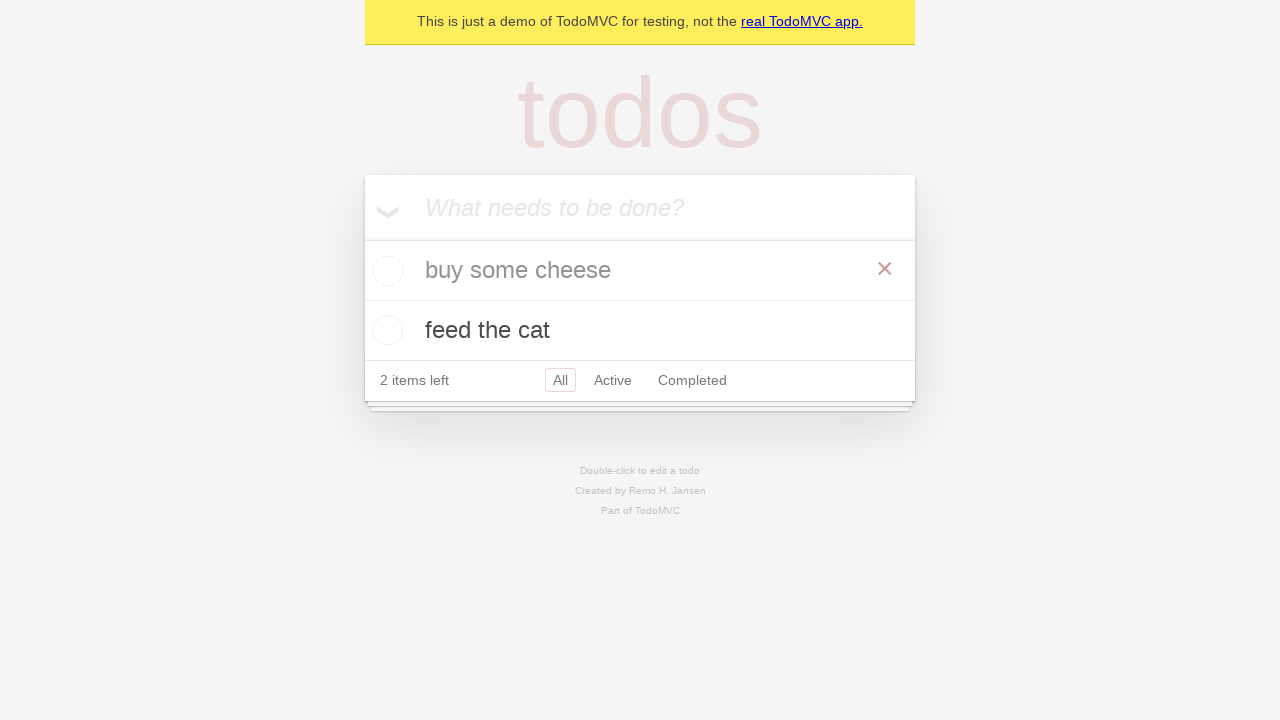

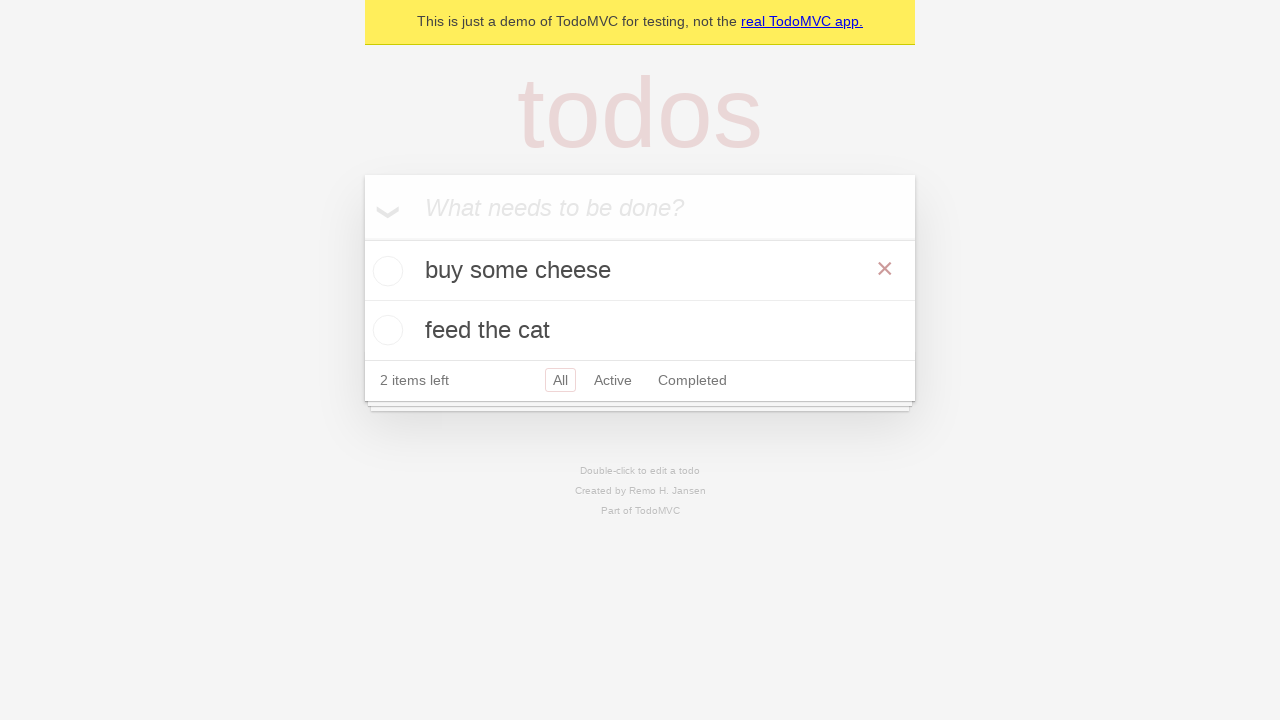